Navigates to Yes24 ticket ranking page, clicks on the musical category, and selects the monthly ranking view to display monthly musical rankings.

Starting URL: http://ticket.yes24.com/Rank/All

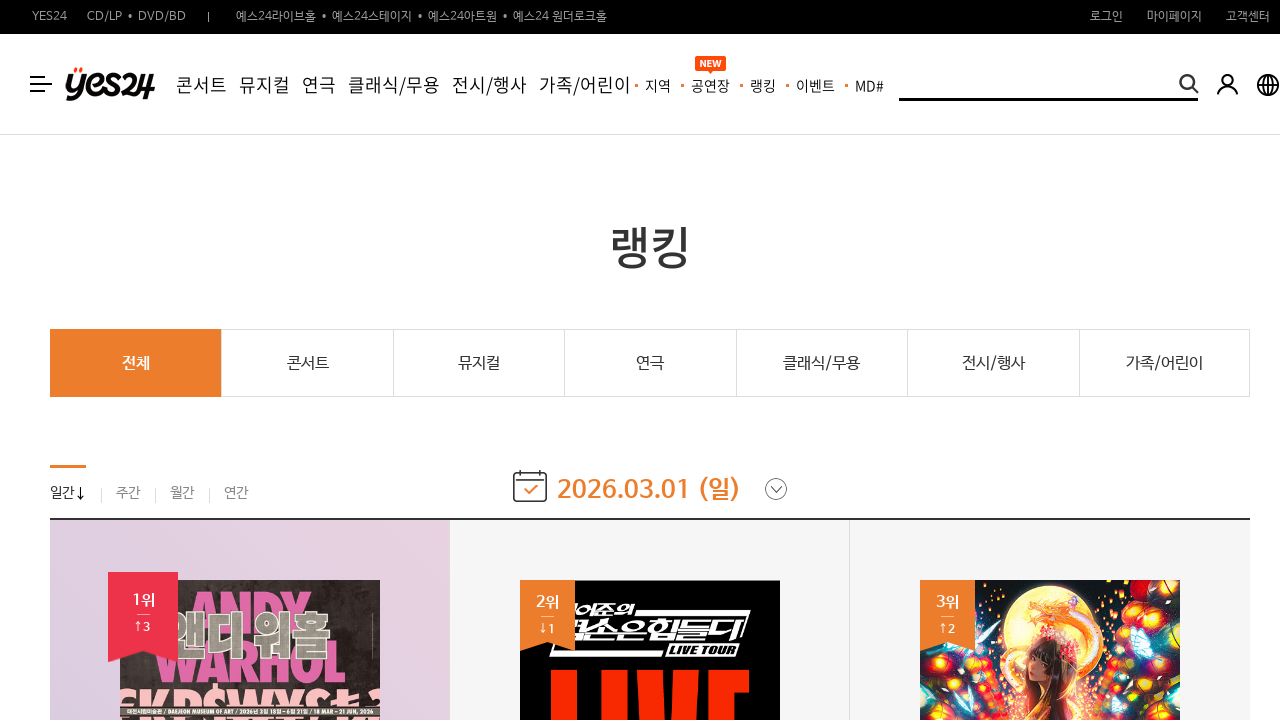

Yes24 ticket ranking page loaded
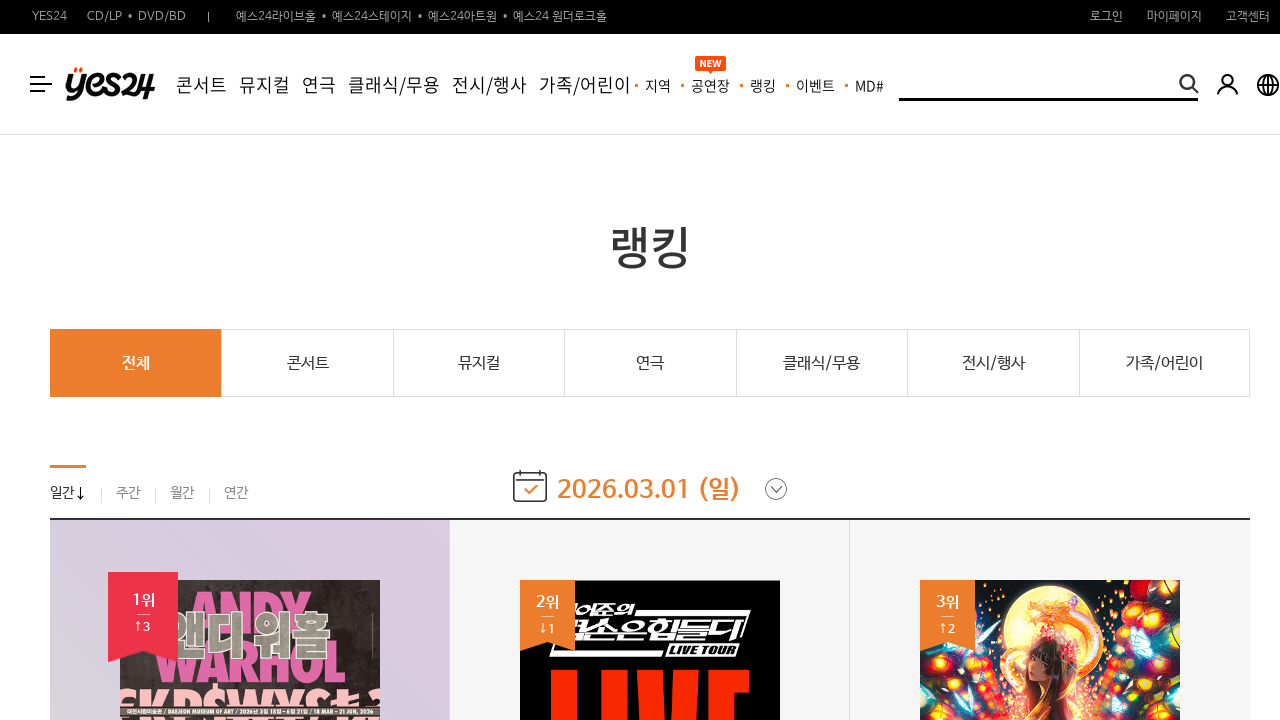

Clicked on musical category link at (479, 363) on a[href*='/New/Rank/Ranking.aspx?genre=15457']
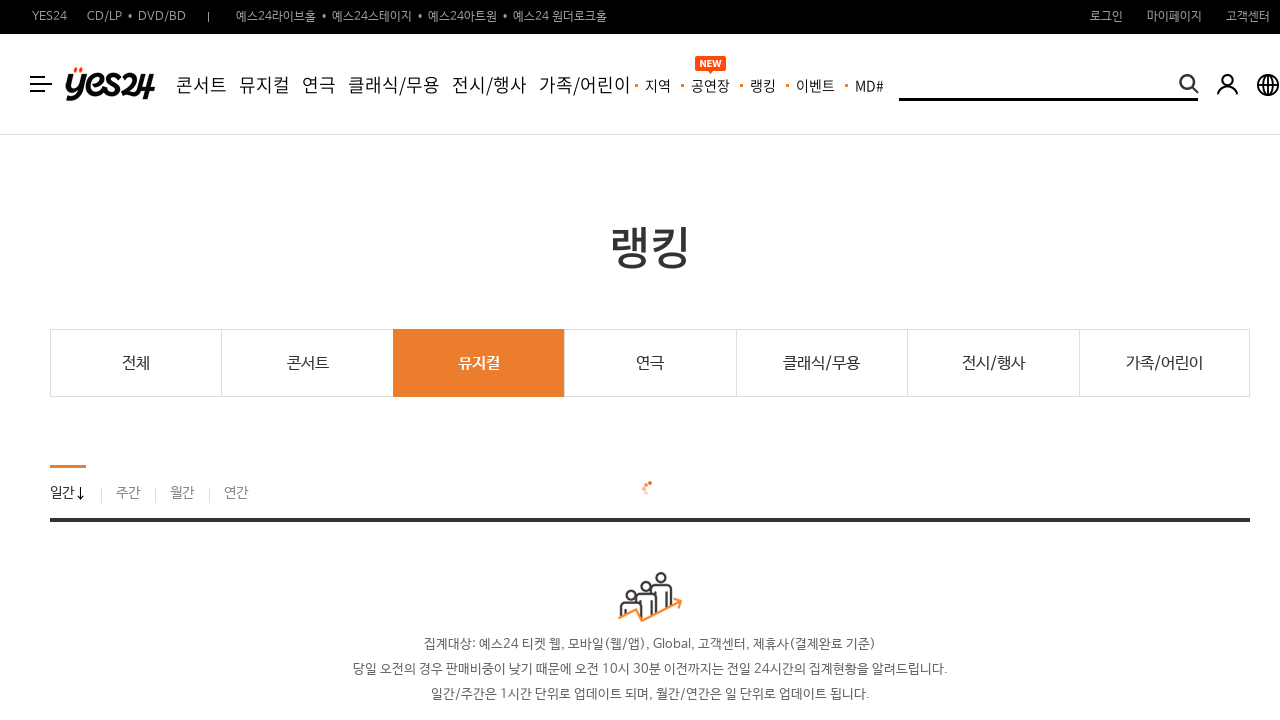

Musical category page loaded
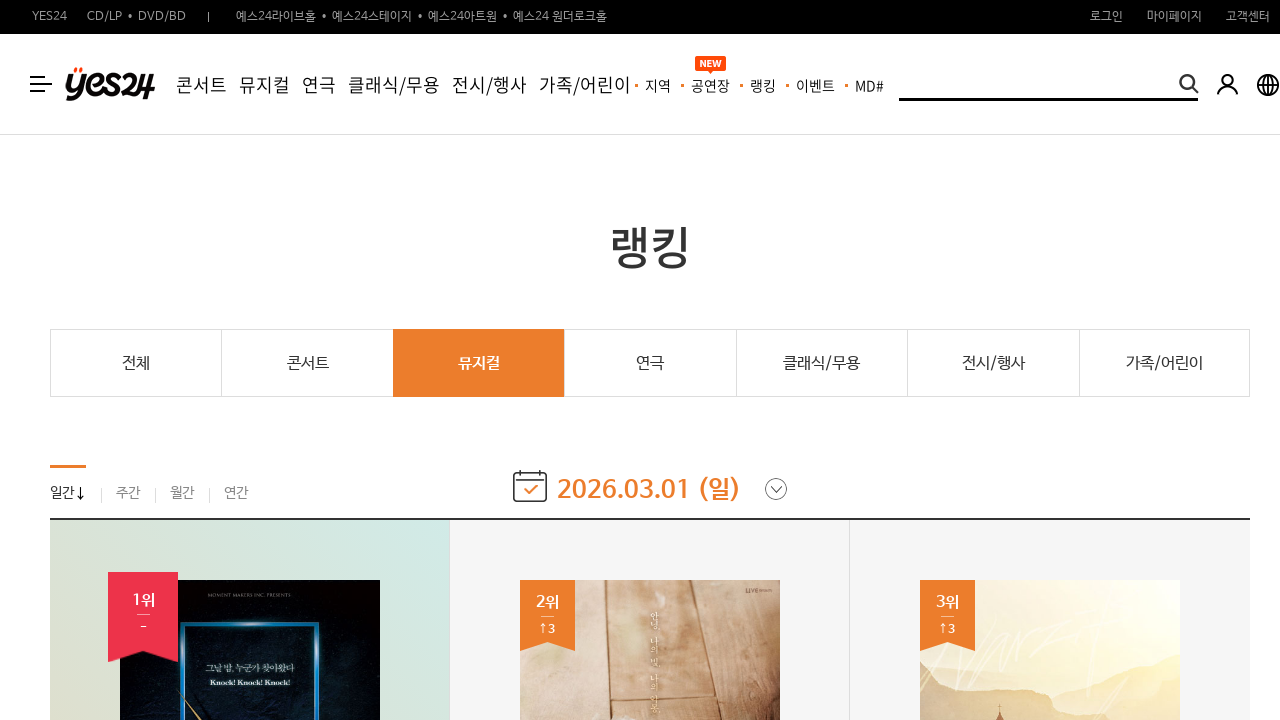

Clicked on monthly ranking tab at (182, 492) on a[categoryid='3']:has-text('월간')
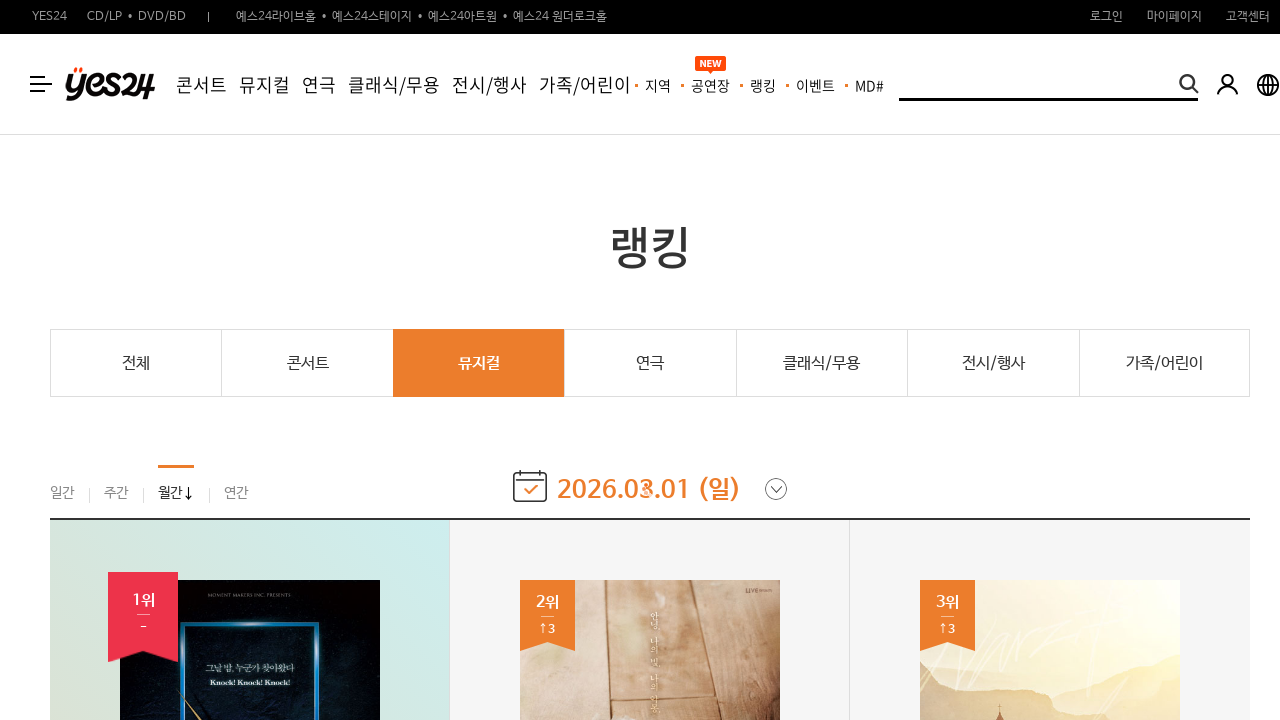

Monthly musical rankings loaded successfully
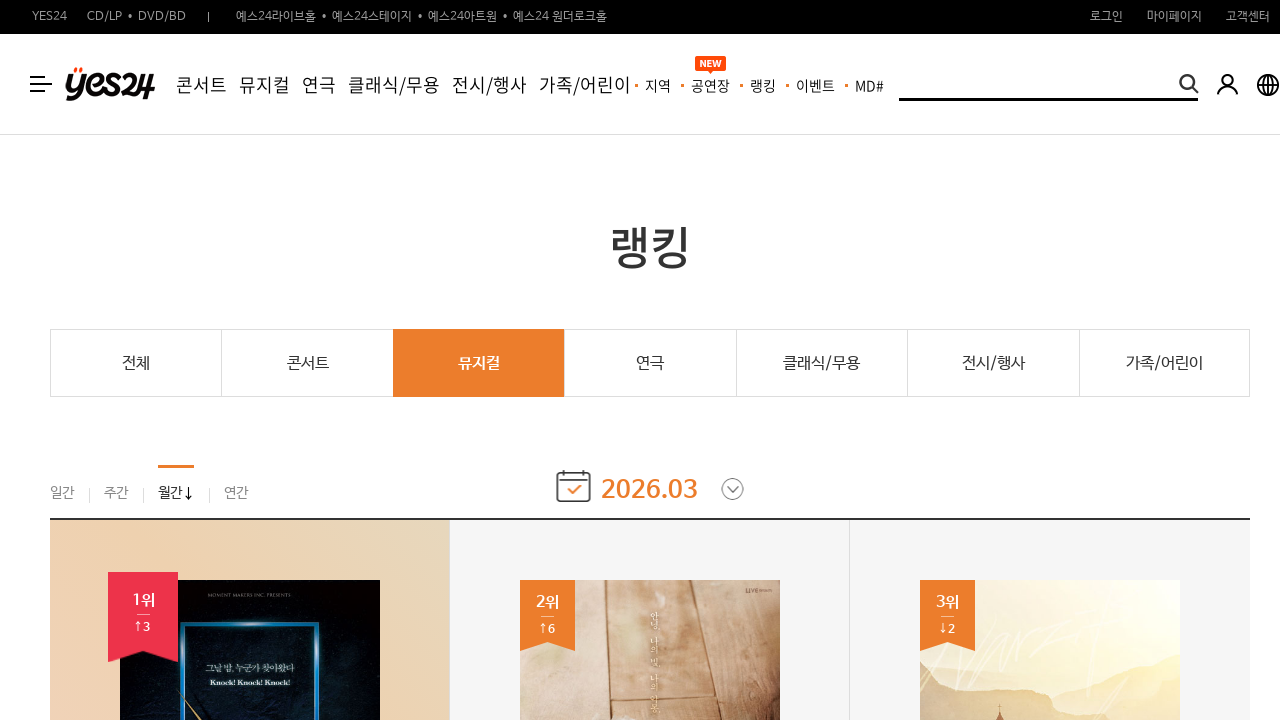

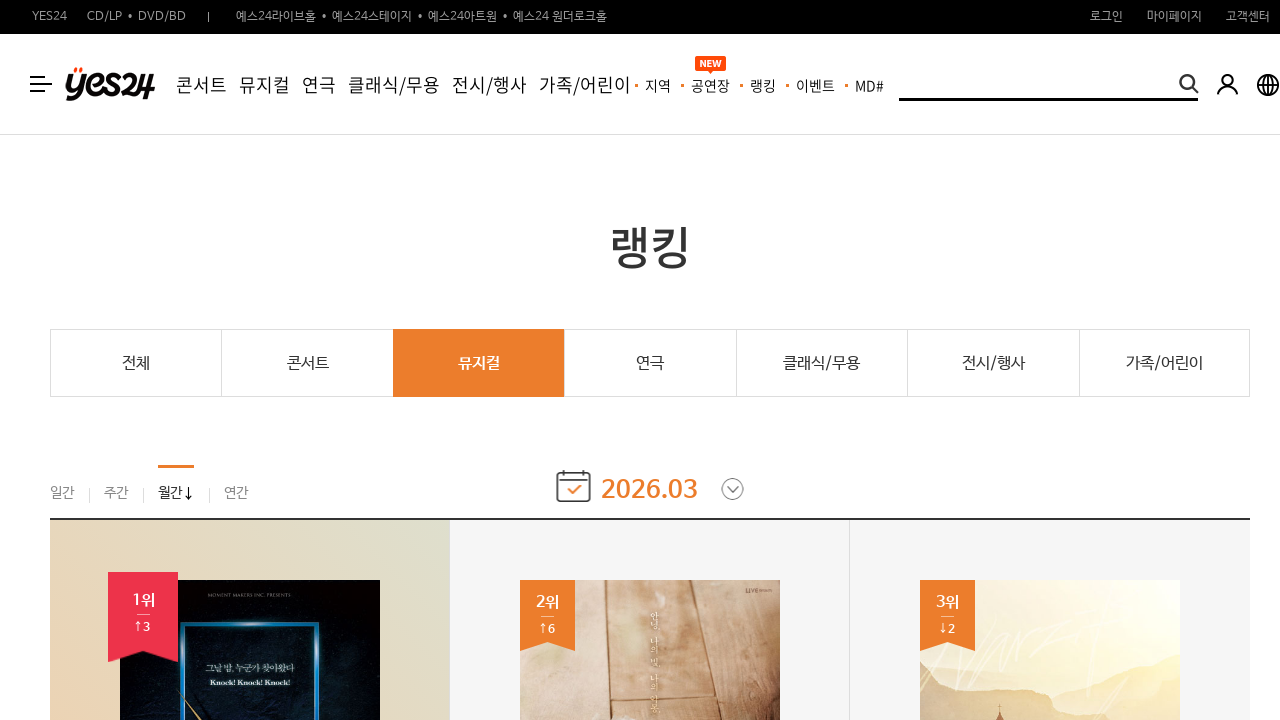